Tests switching between Active, Completed, and All filter views

Starting URL: https://demo.playwright.dev/todomvc

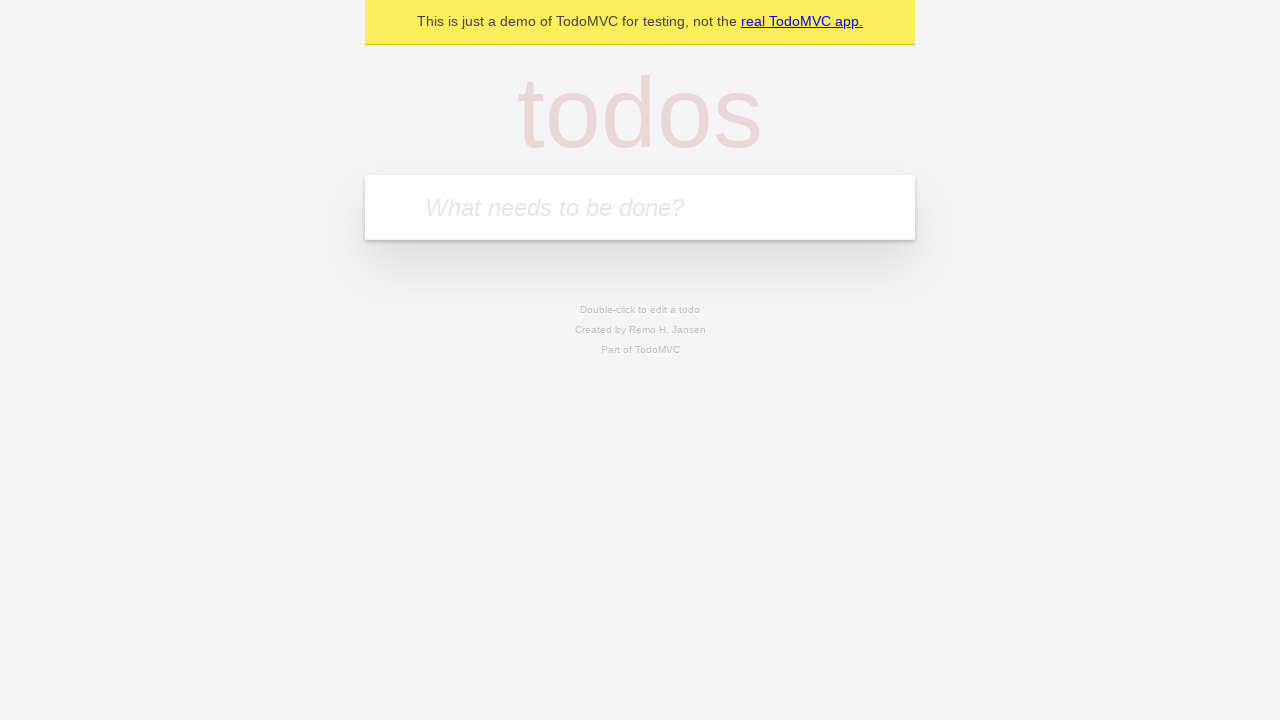

Filled todo input with 'buy some cheese' on internal:attr=[placeholder="What needs to be done?"i]
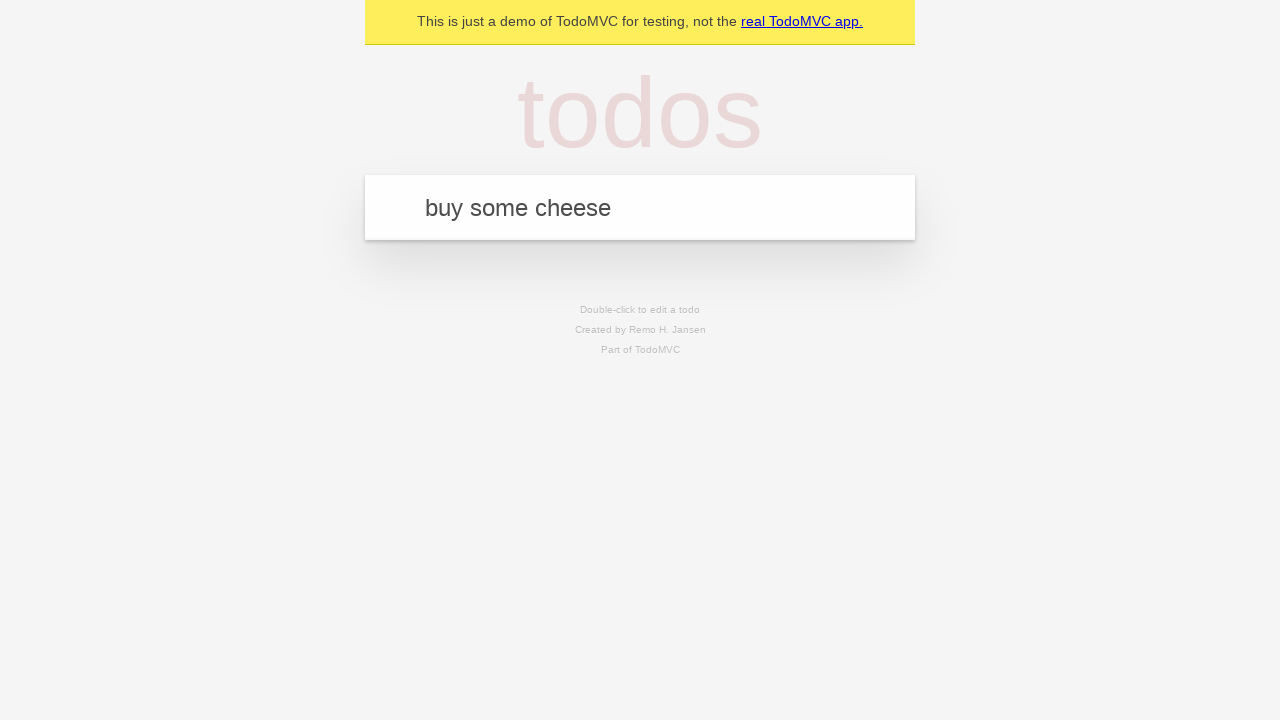

Pressed Enter to add 'buy some cheese' to the todo list on internal:attr=[placeholder="What needs to be done?"i]
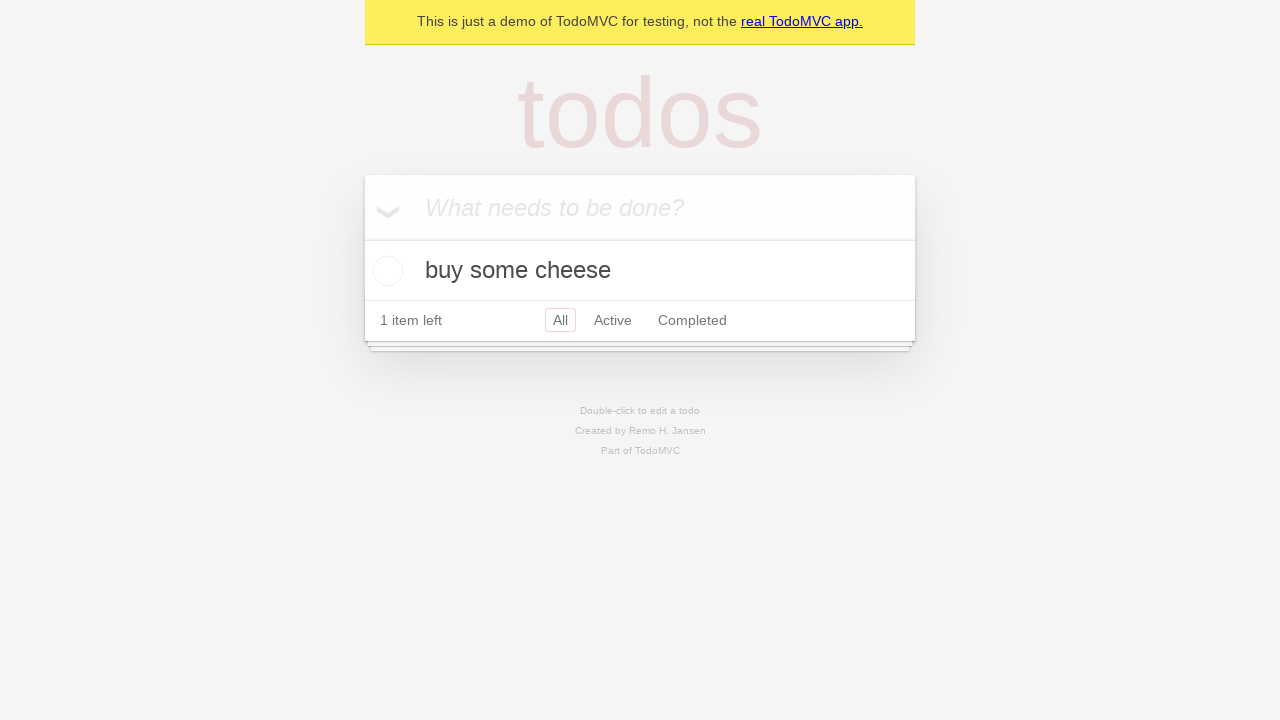

Filled todo input with 'feed the cat' on internal:attr=[placeholder="What needs to be done?"i]
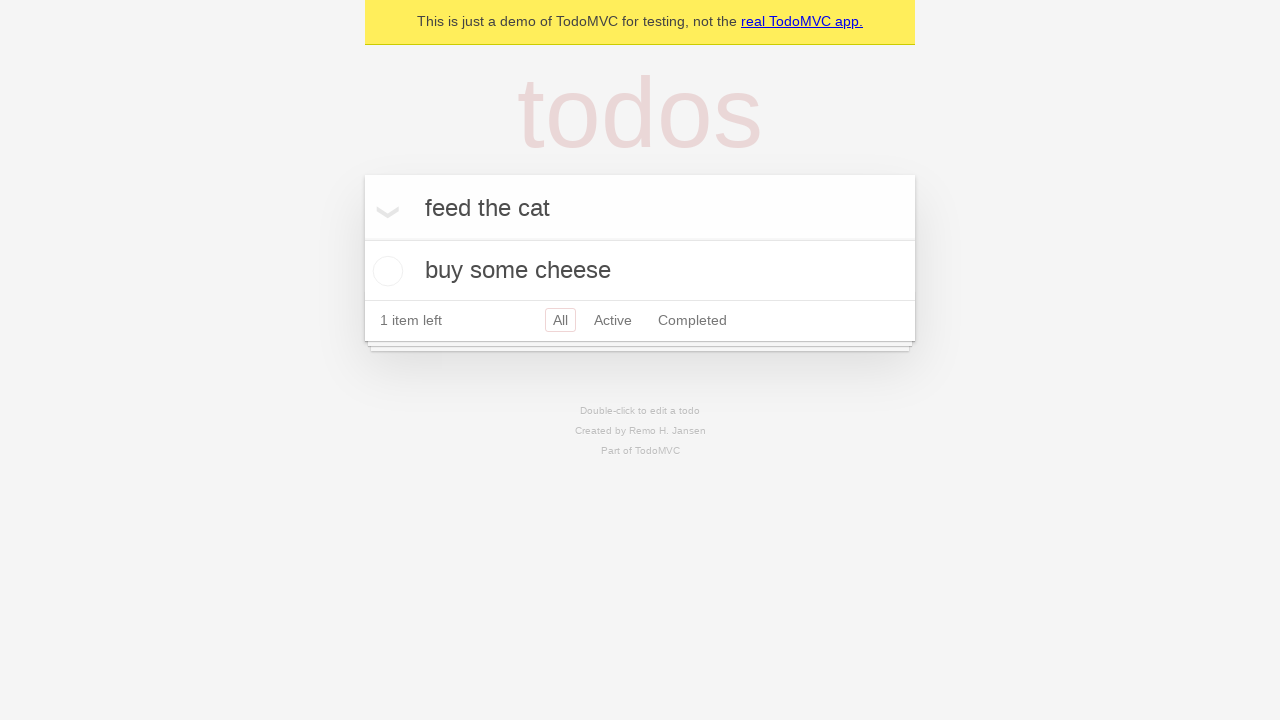

Pressed Enter to add 'feed the cat' to the todo list on internal:attr=[placeholder="What needs to be done?"i]
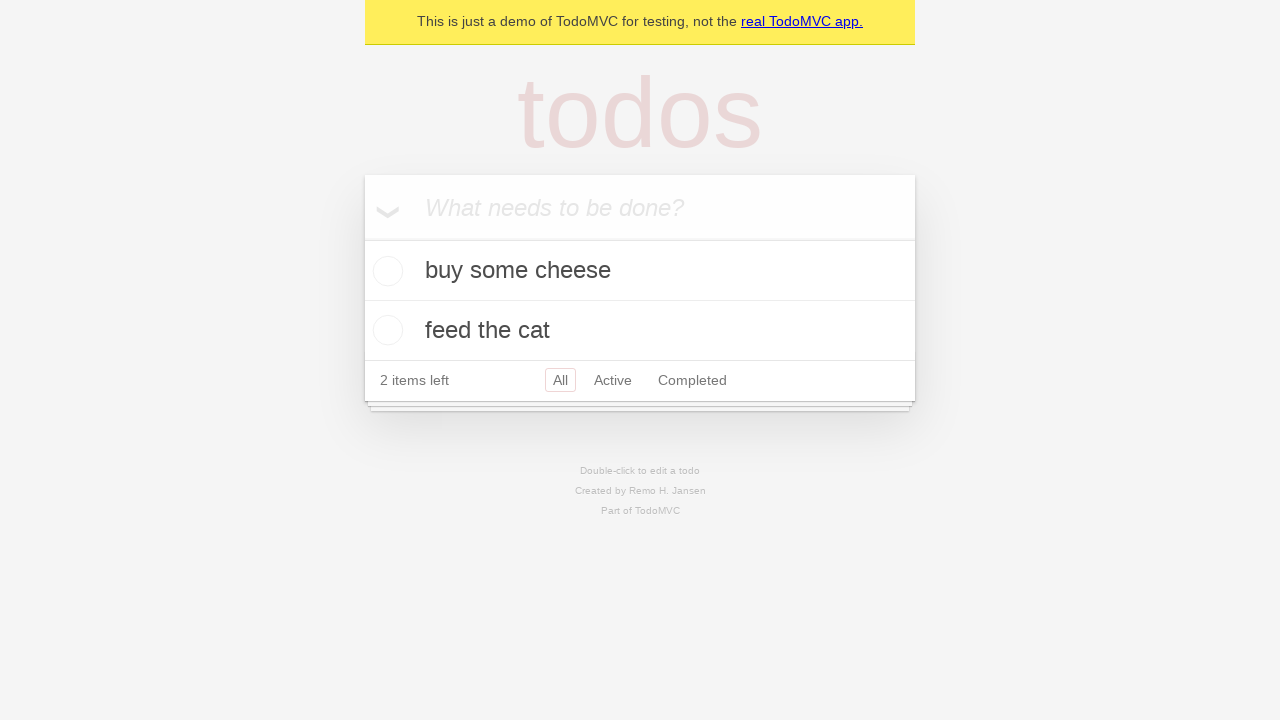

Filled todo input with 'book a doctors appointment' on internal:attr=[placeholder="What needs to be done?"i]
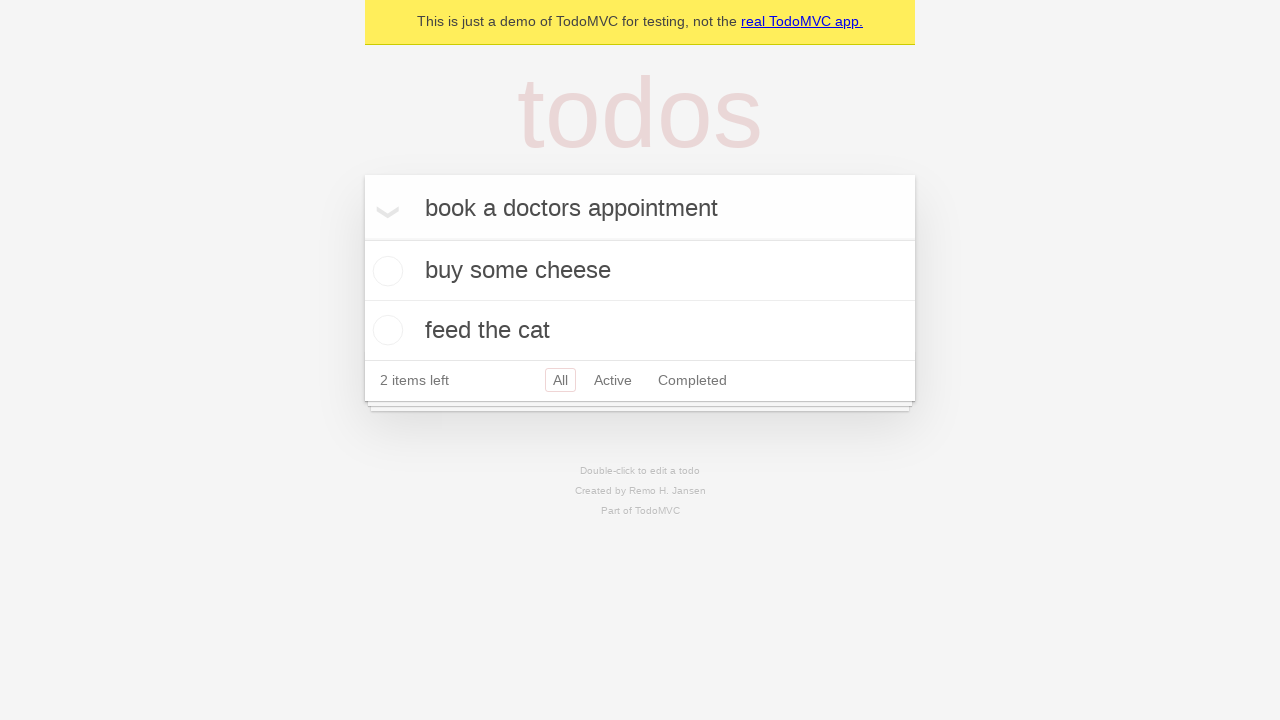

Pressed Enter to add 'book a doctors appointment' to the todo list on internal:attr=[placeholder="What needs to be done?"i]
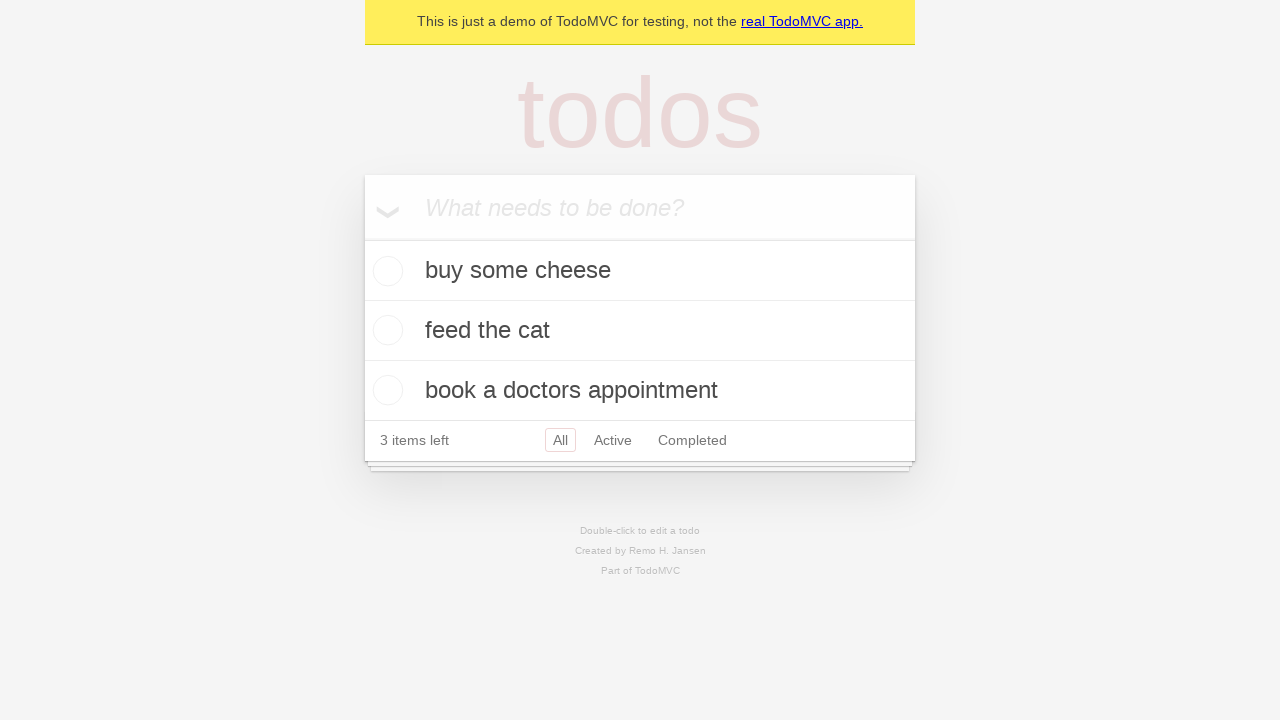

Checked the second todo item (feed the cat) at (385, 330) on internal:testid=[data-testid="todo-item"s] >> nth=1 >> internal:role=checkbox
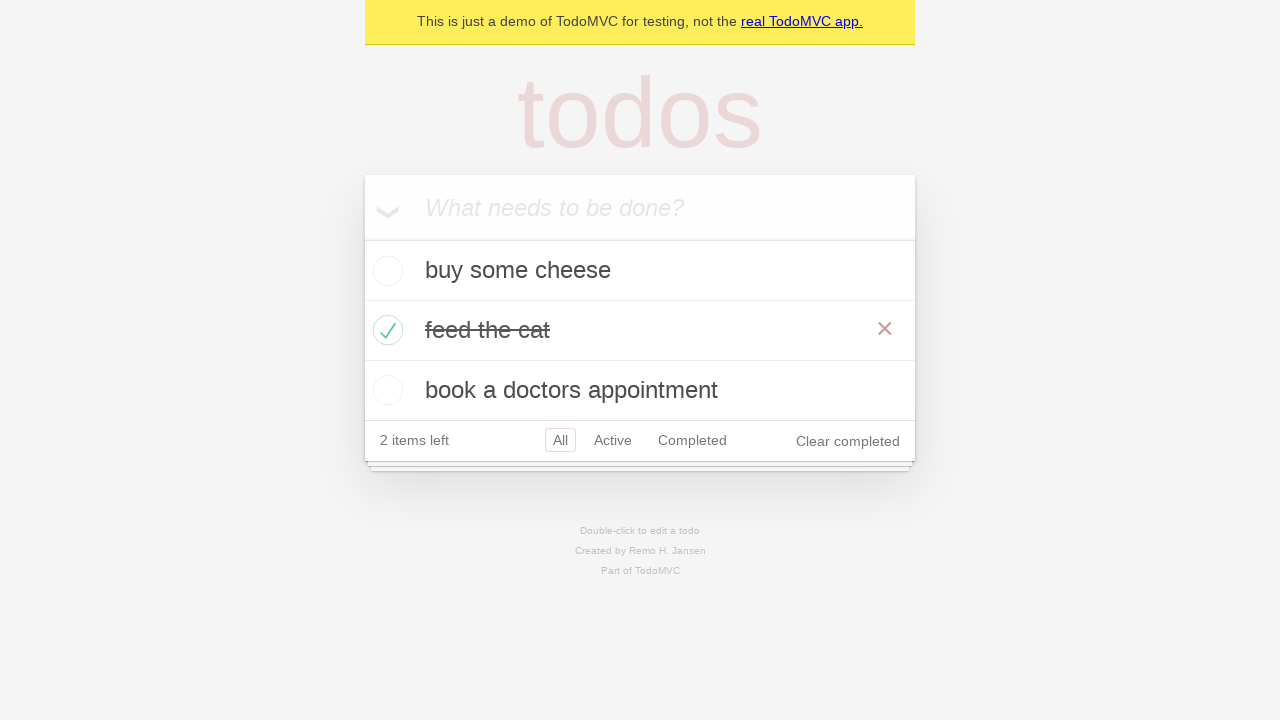

Clicked Active filter to display only active todos at (613, 440) on internal:role=link[name="Active"i]
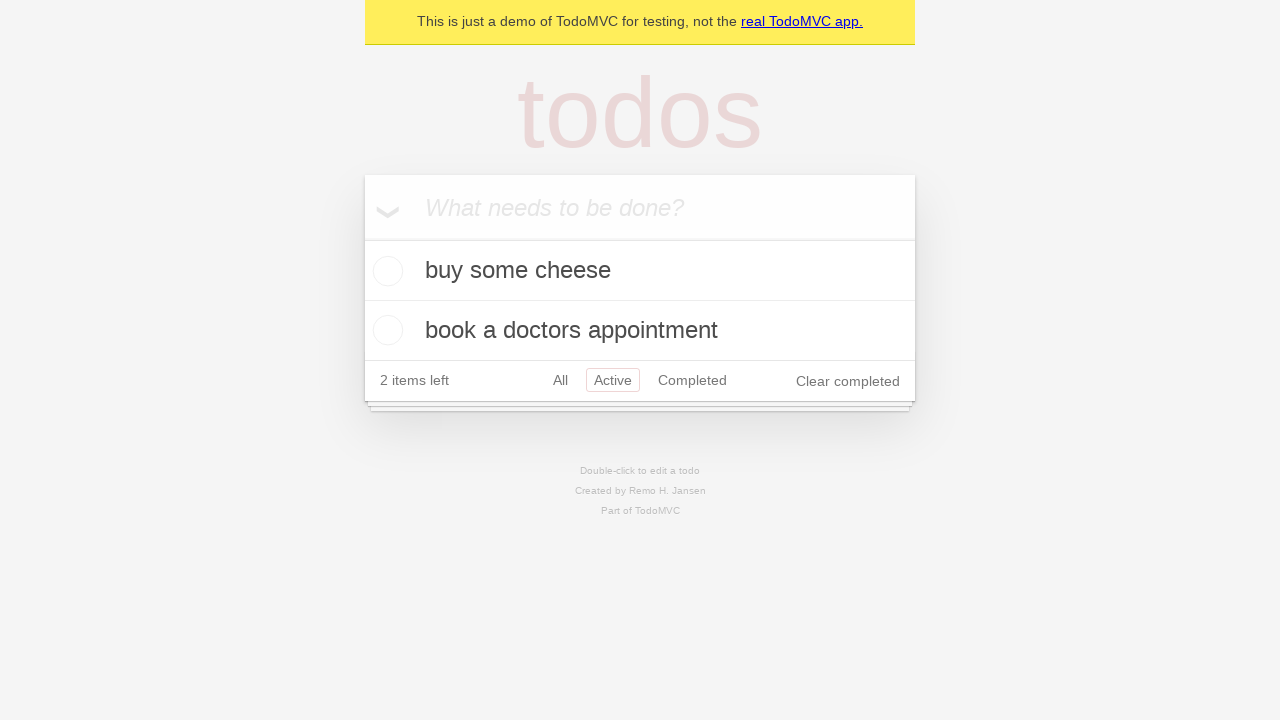

Clicked Completed filter to display only completed todos at (692, 380) on internal:role=link[name="Completed"i]
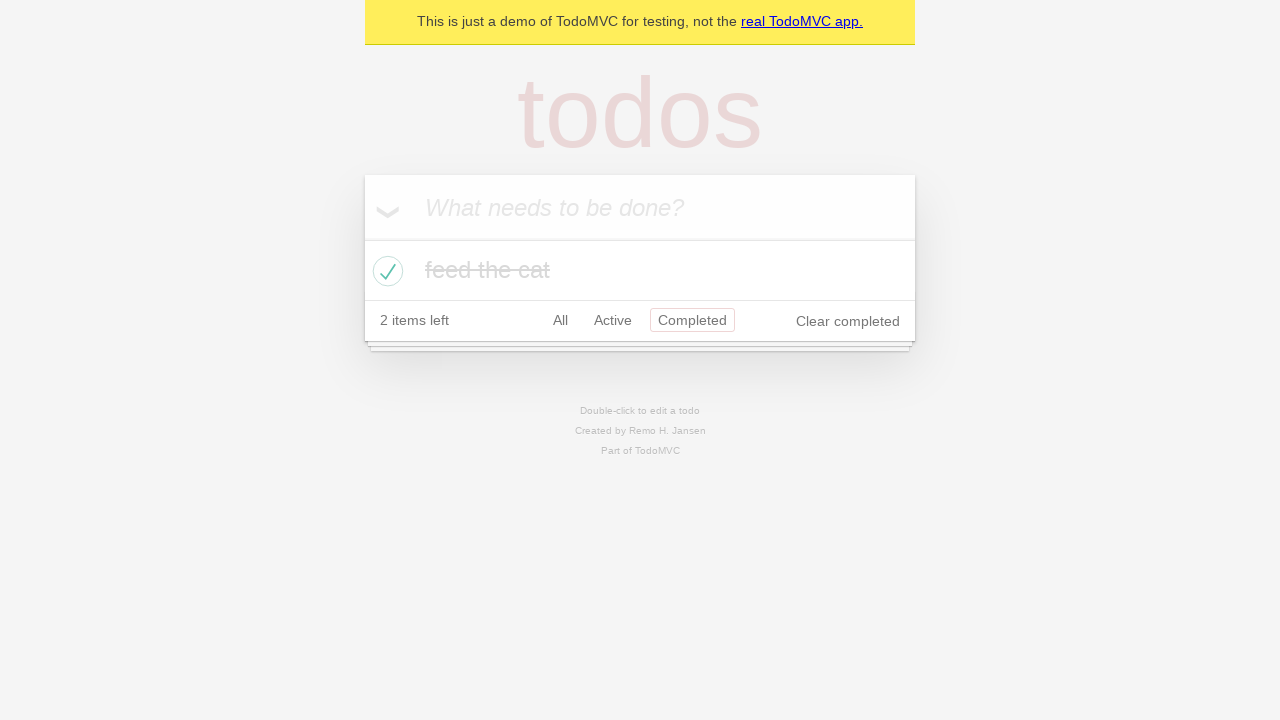

Clicked All filter to display all todos at (560, 320) on internal:role=link[name="All"i]
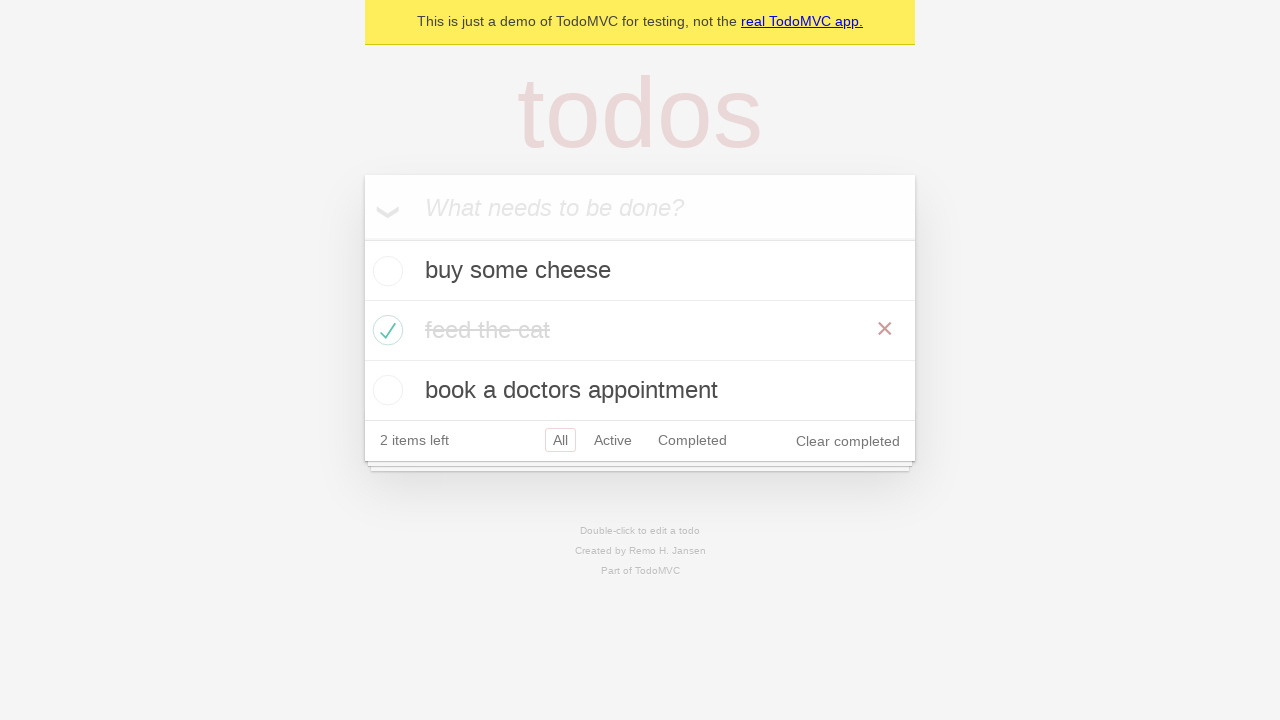

All todo items loaded and visible
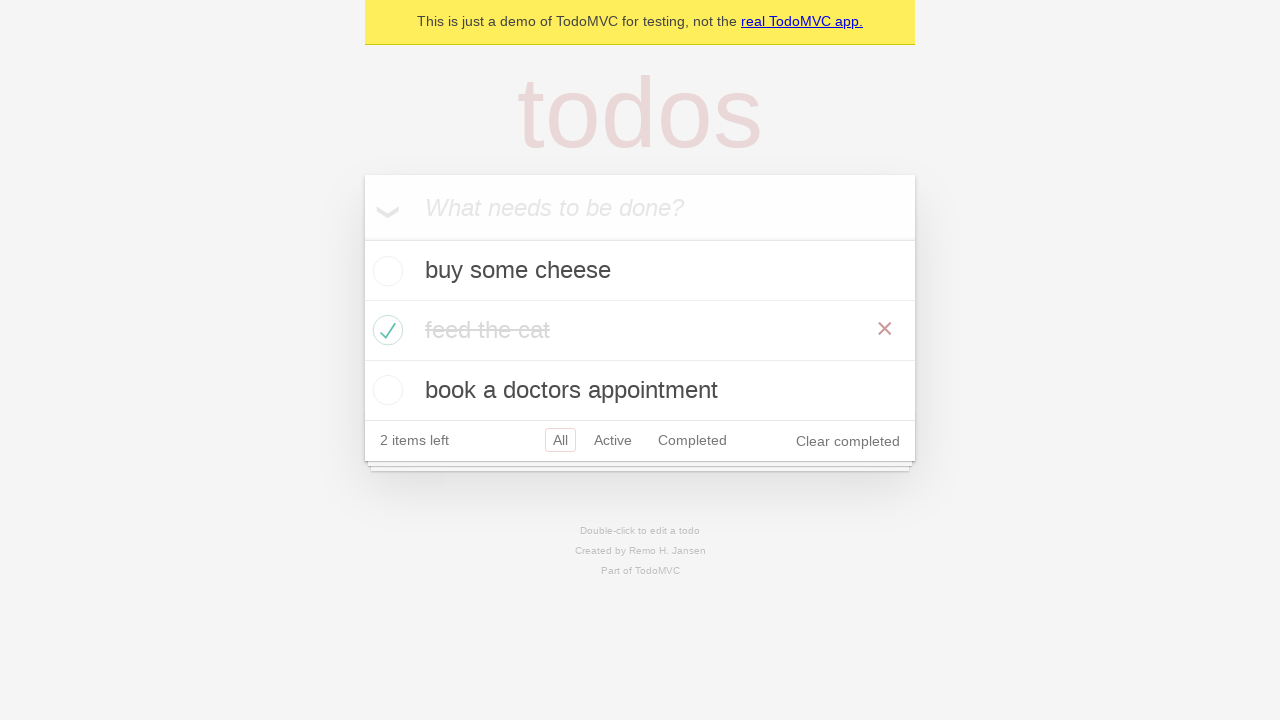

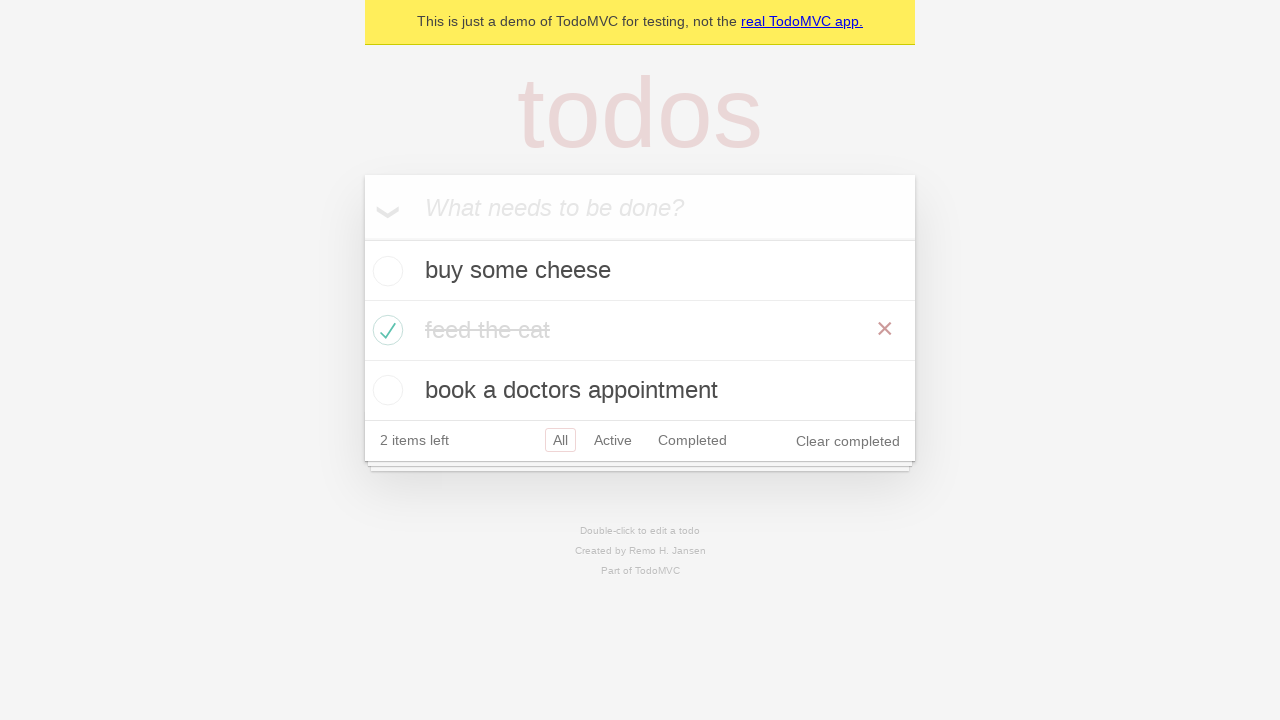